Tests an animal fluency test page by clicking a test button and then a start button, verifying that the page loads correctly and interactive elements function properly.

Starting URL: https://psykim.github.io/CFTADMIN/animal-fluency-test-v2.html

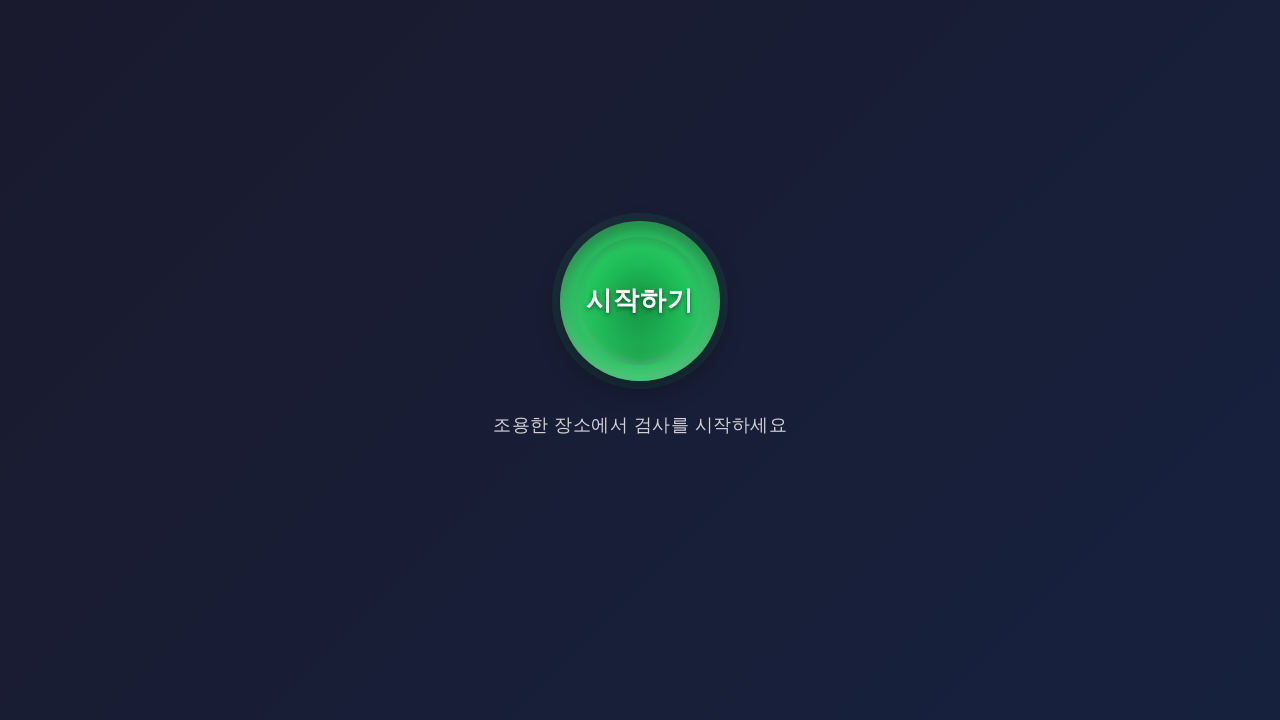

Waited for page to load with networkidle state
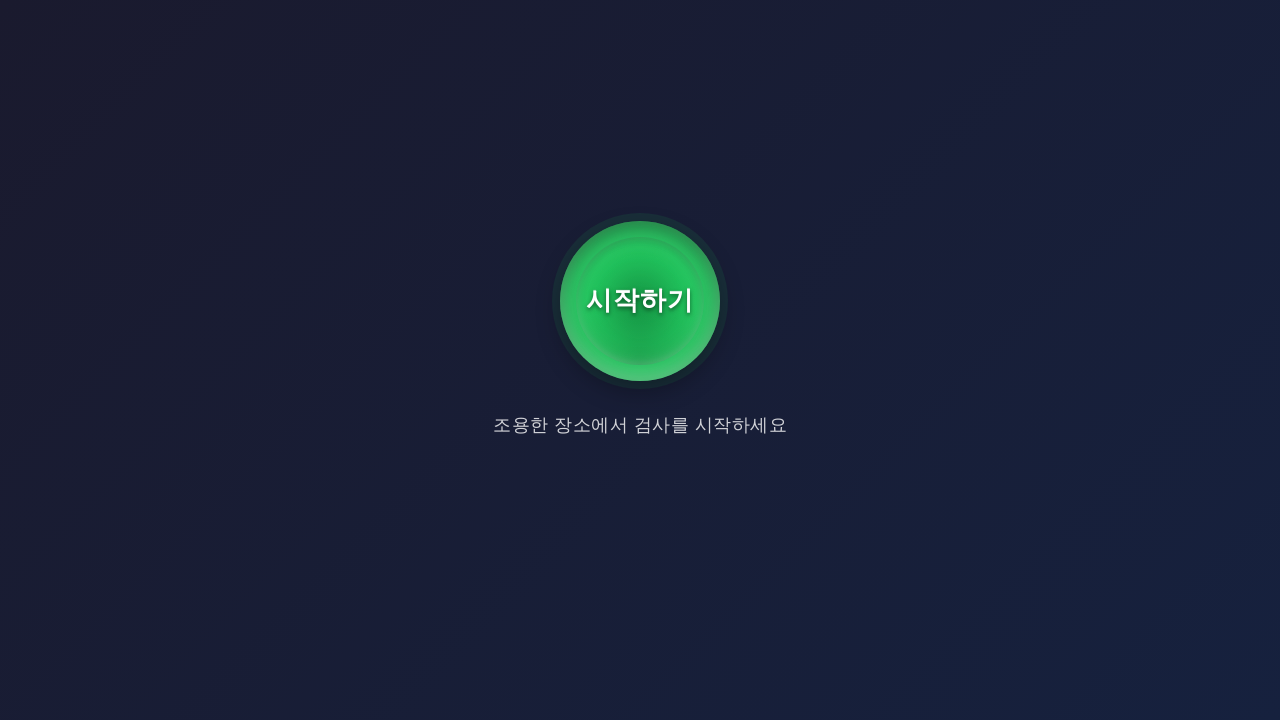

Clicked manual start button (#manualStartBtn) at (640, 301) on #manualStartBtn
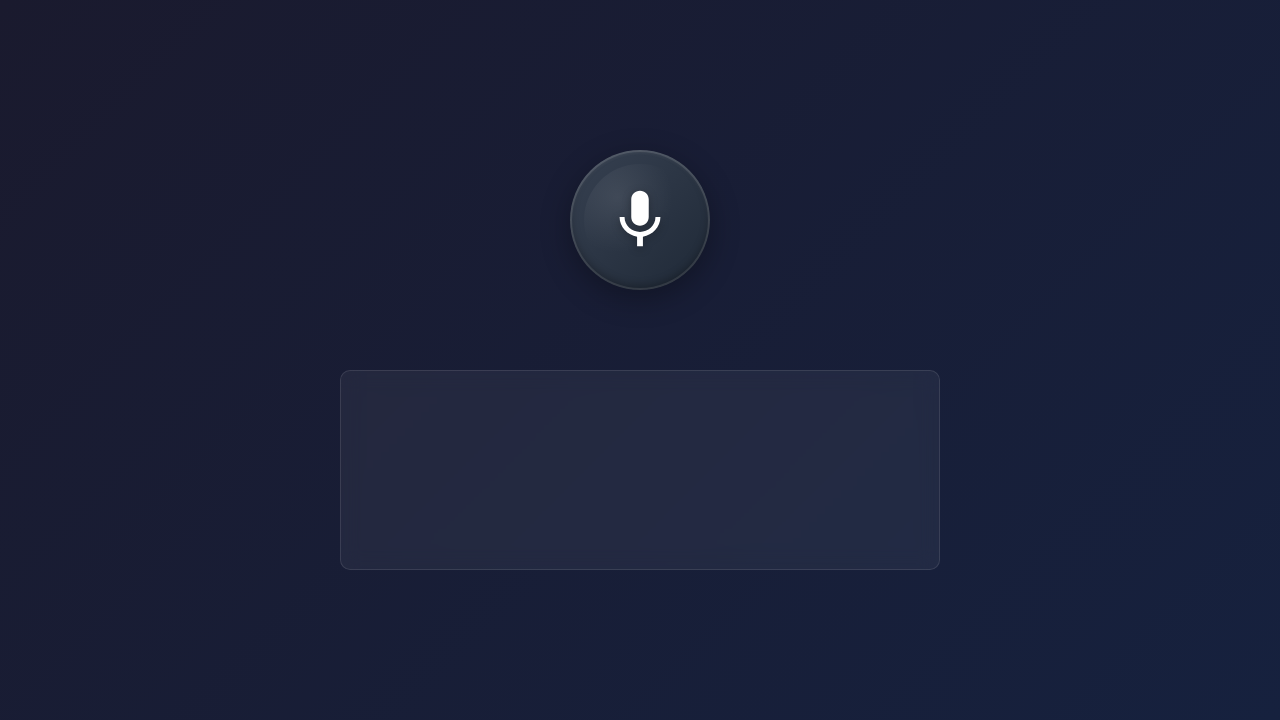

Waited 2000ms after clicking start button
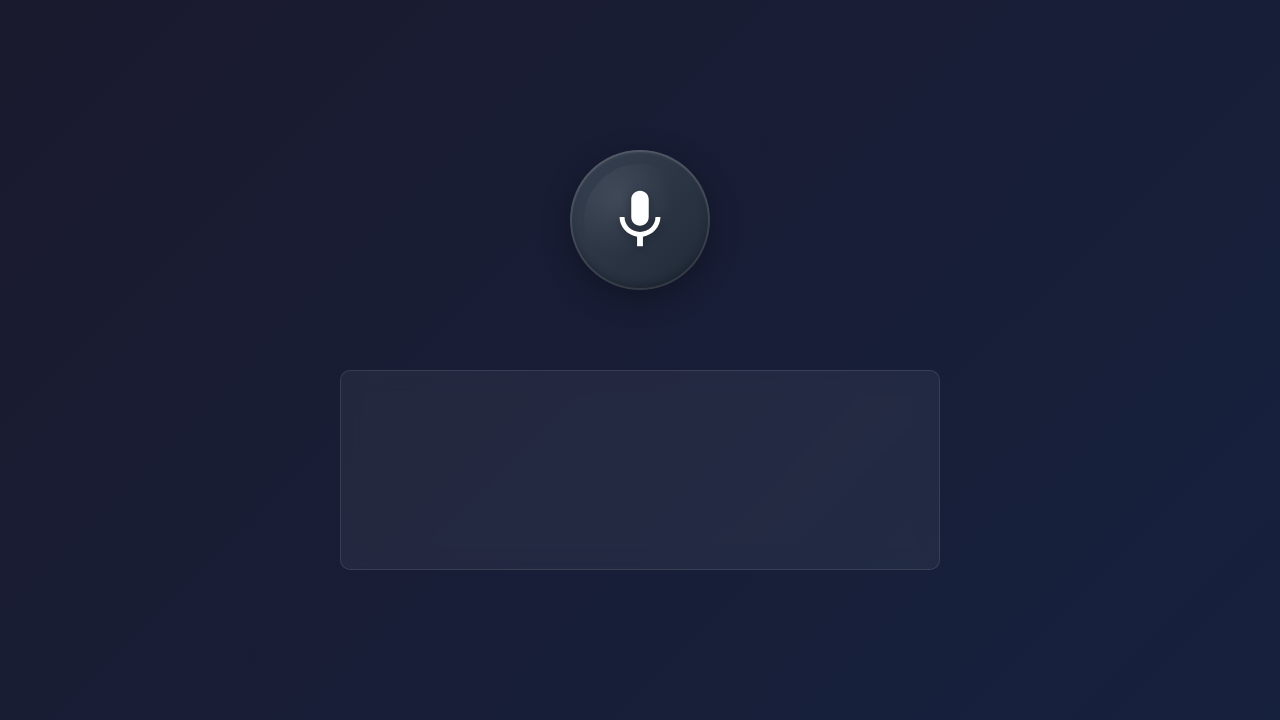

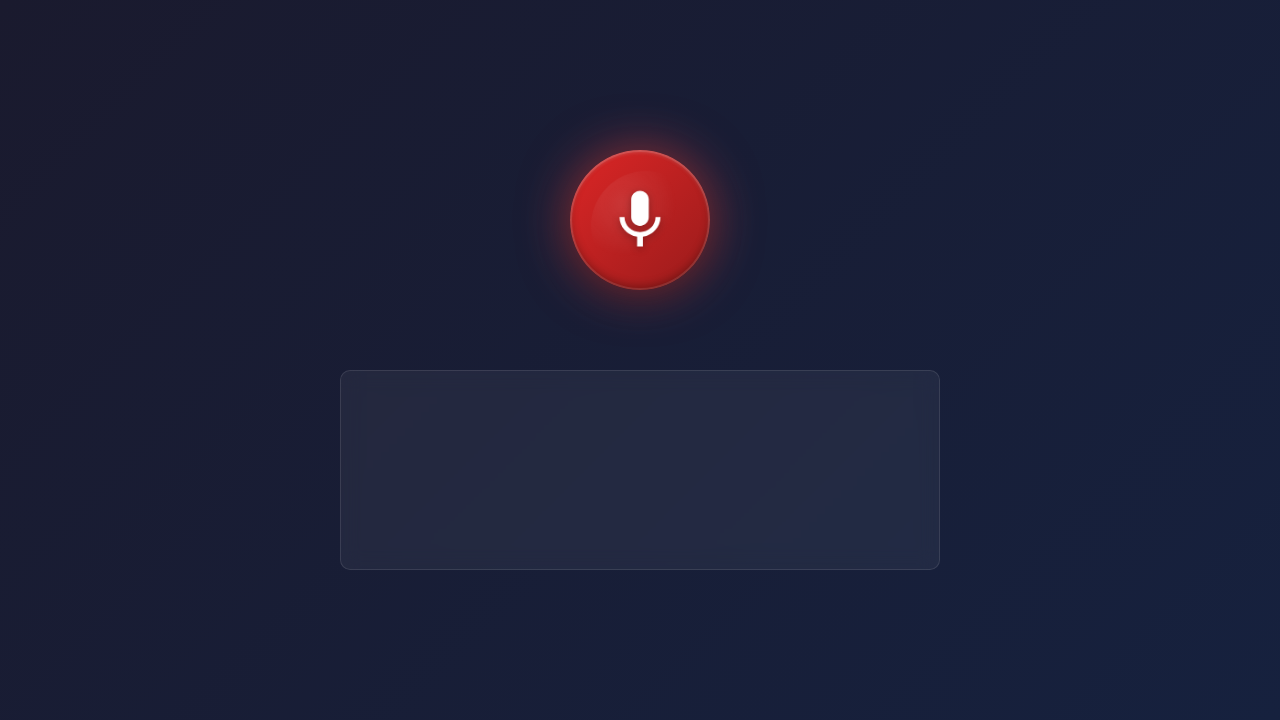